Tests that edits are saved when the input field loses focus (blur event)

Starting URL: https://demo.playwright.dev/todomvc

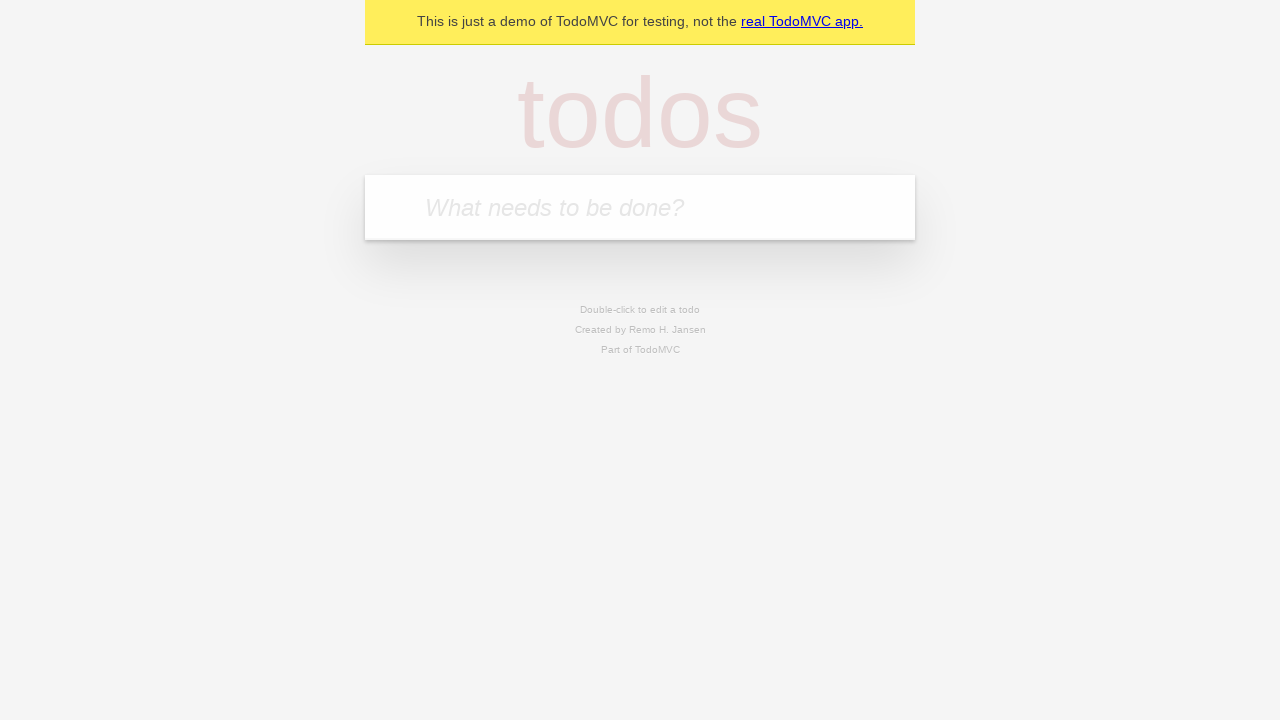

Filled first todo input with 'buy some cheese' on internal:attr=[placeholder="What needs to be done?"i]
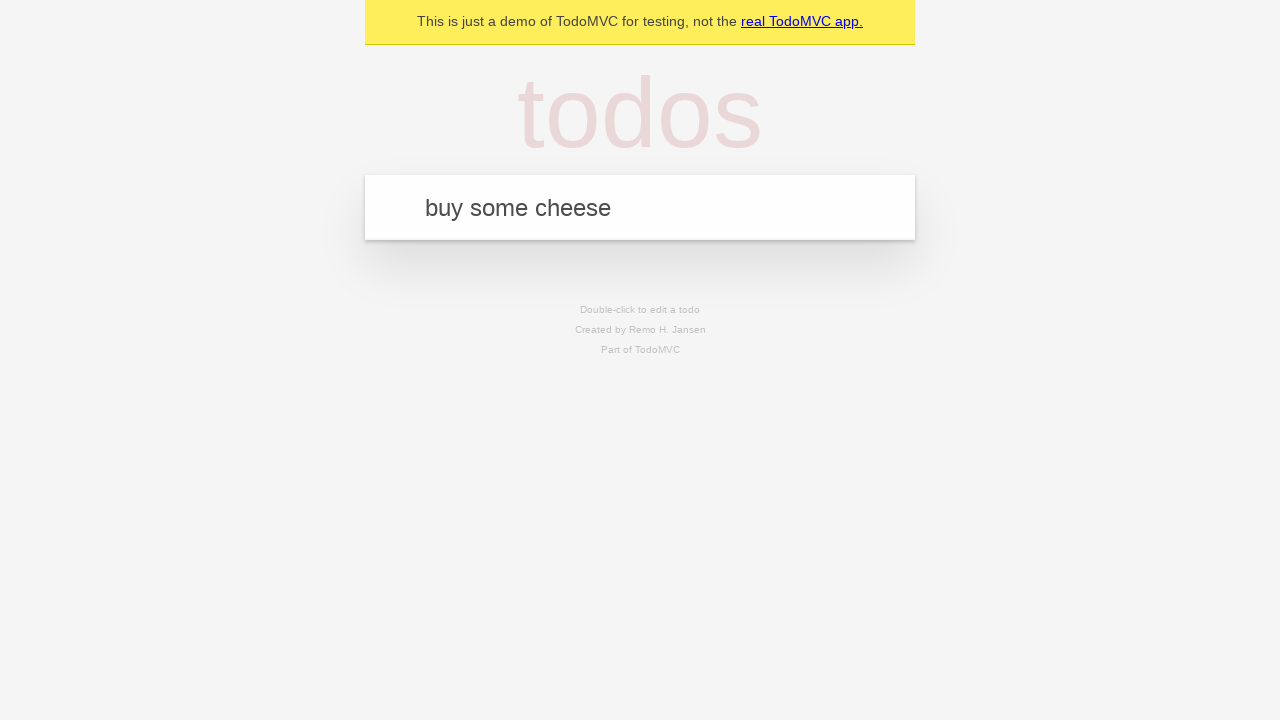

Pressed Enter to add first todo on internal:attr=[placeholder="What needs to be done?"i]
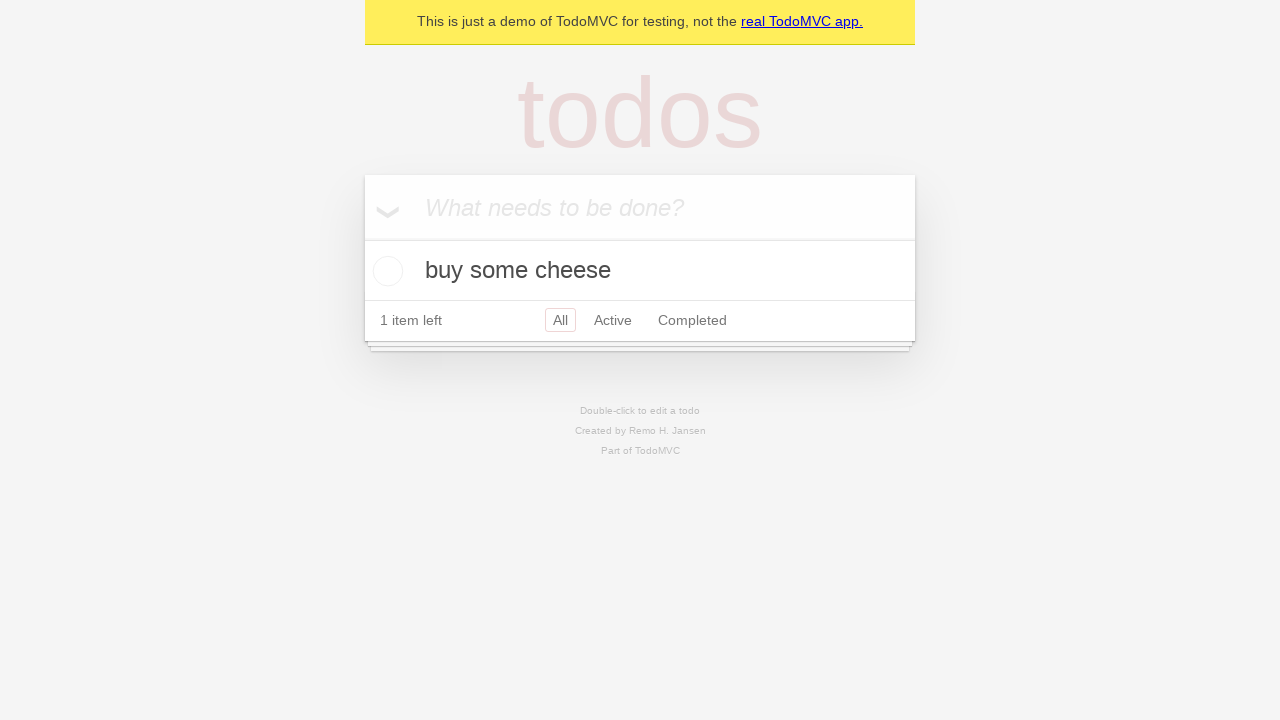

Filled second todo input with 'feed the cat' on internal:attr=[placeholder="What needs to be done?"i]
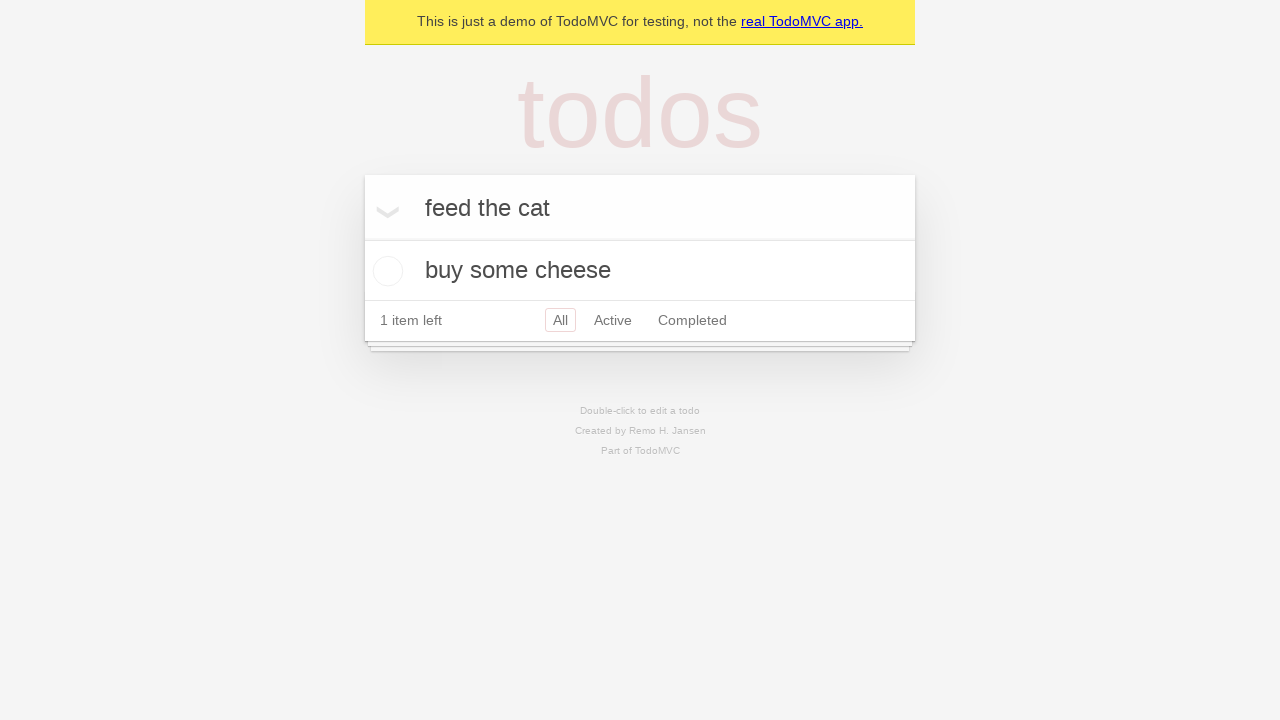

Pressed Enter to add second todo on internal:attr=[placeholder="What needs to be done?"i]
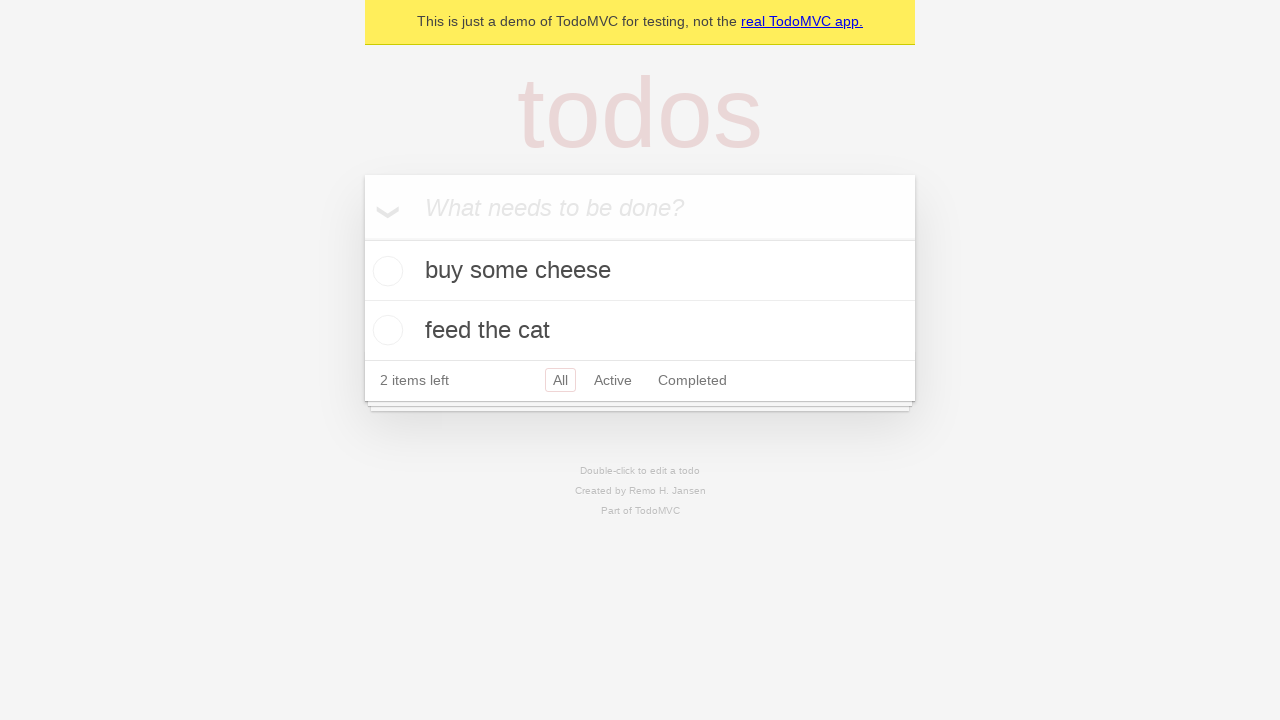

Filled third todo input with 'book a doctors appointment' on internal:attr=[placeholder="What needs to be done?"i]
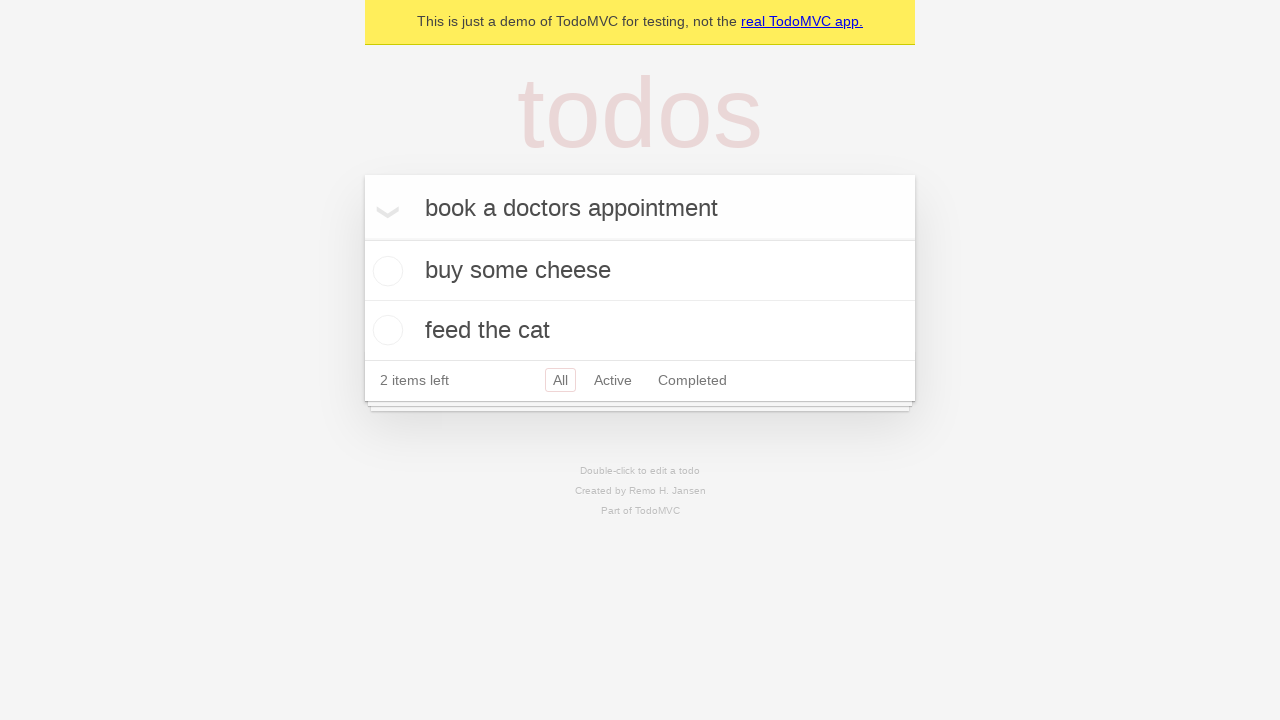

Pressed Enter to add third todo on internal:attr=[placeholder="What needs to be done?"i]
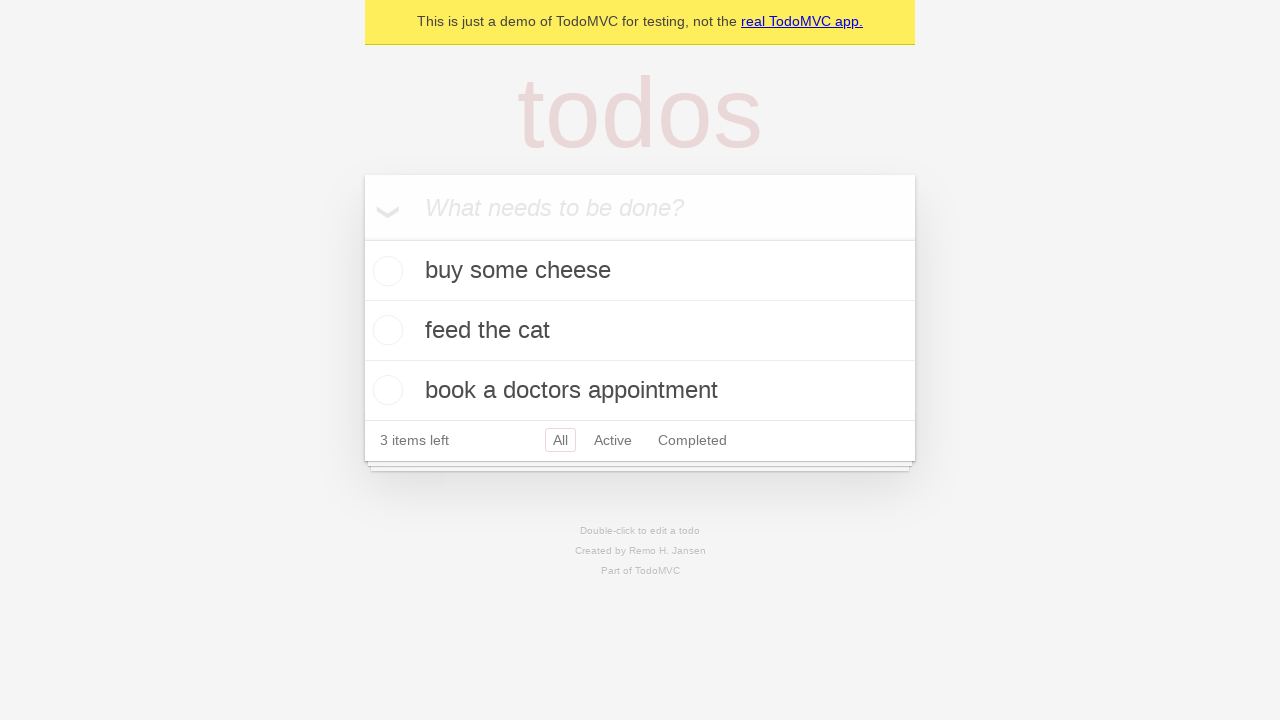

Double-clicked second todo item to enter edit mode at (640, 331) on internal:testid=[data-testid="todo-item"s] >> nth=1
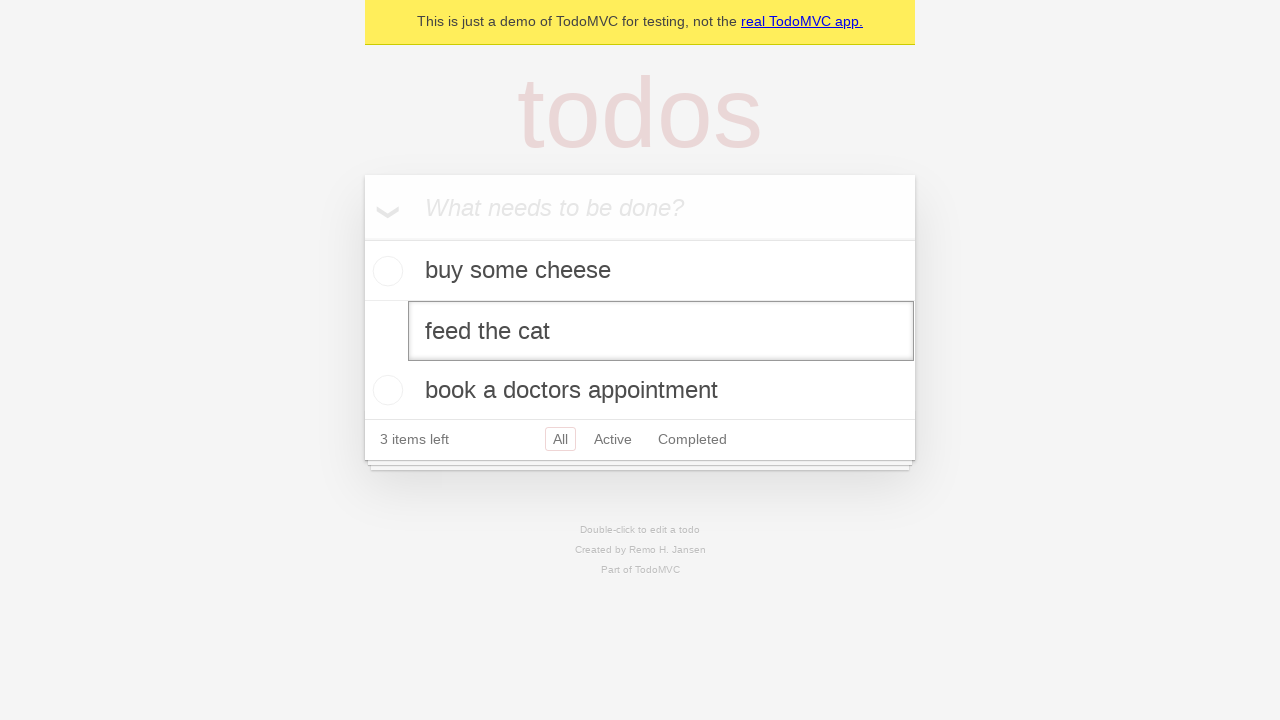

Filled edit textbox with 'buy some sausages' on internal:testid=[data-testid="todo-item"s] >> nth=1 >> internal:role=textbox[nam
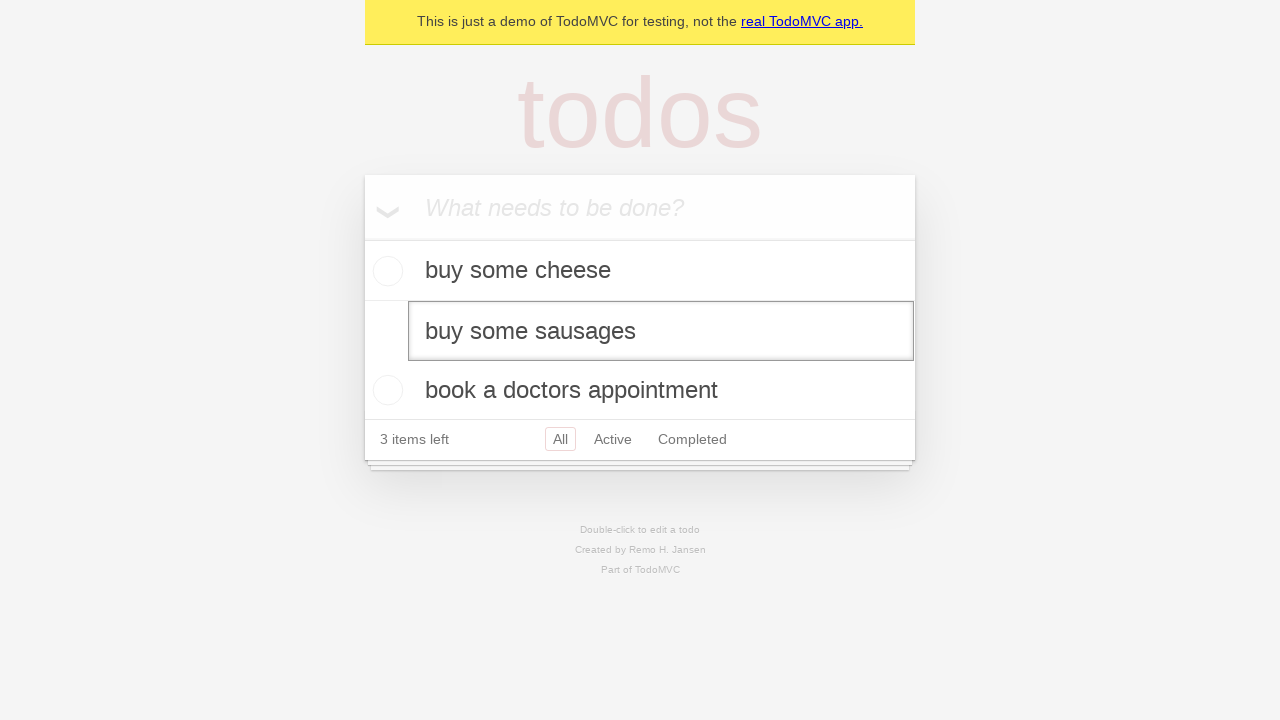

Dispatched blur event on edit textbox to save changes
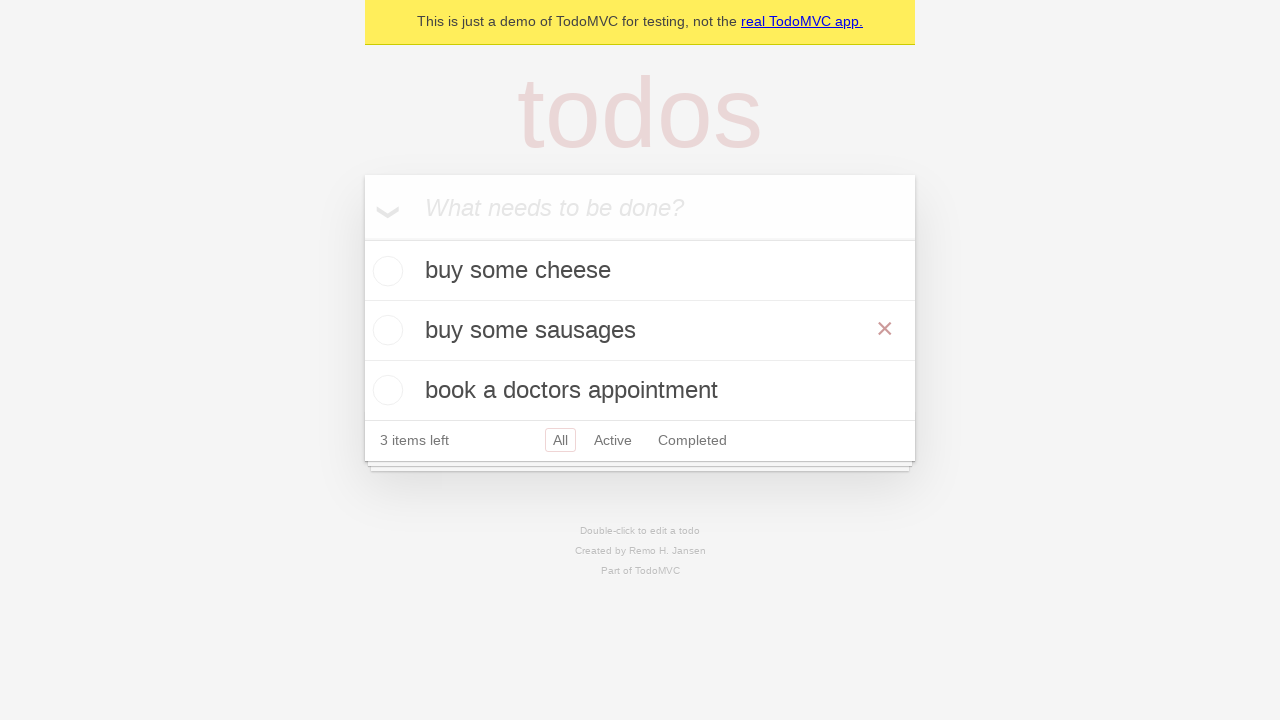

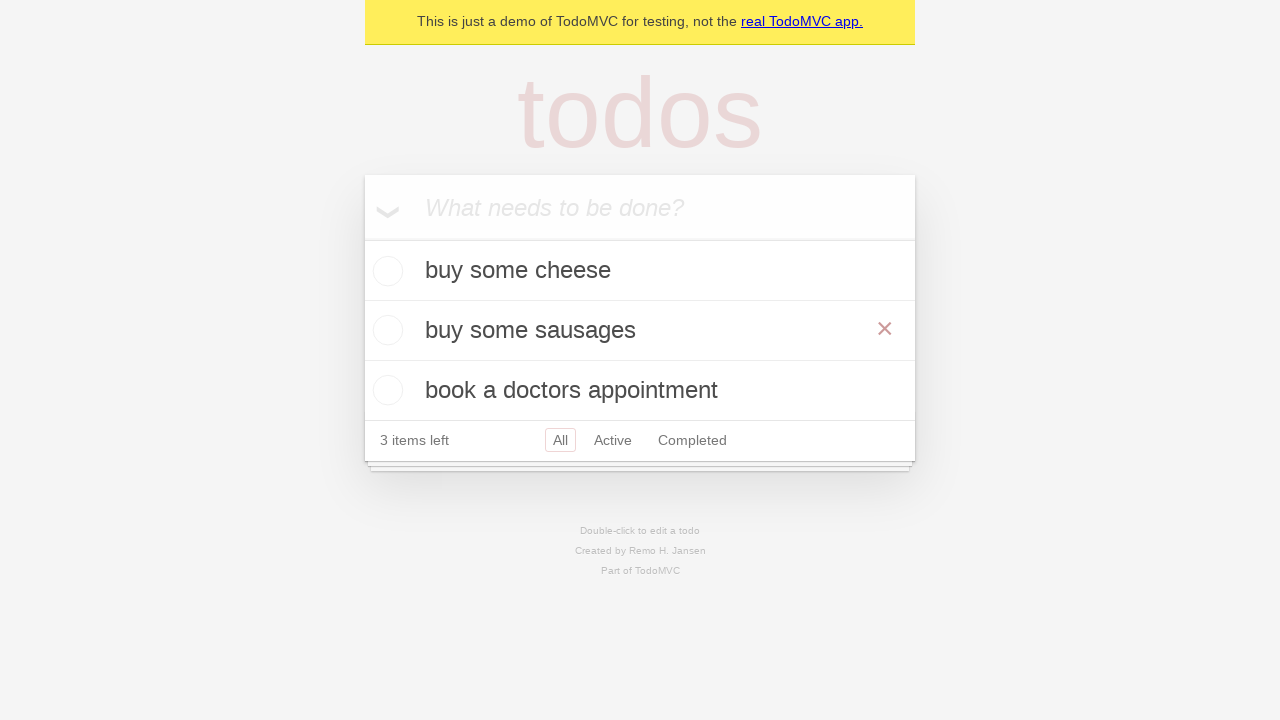